Tests opting out of A/B tests by adding an opt-out cookie before visiting the A/B test page, then navigating to the test page to verify the opt-out is active.

Starting URL: http://the-internet.herokuapp.com

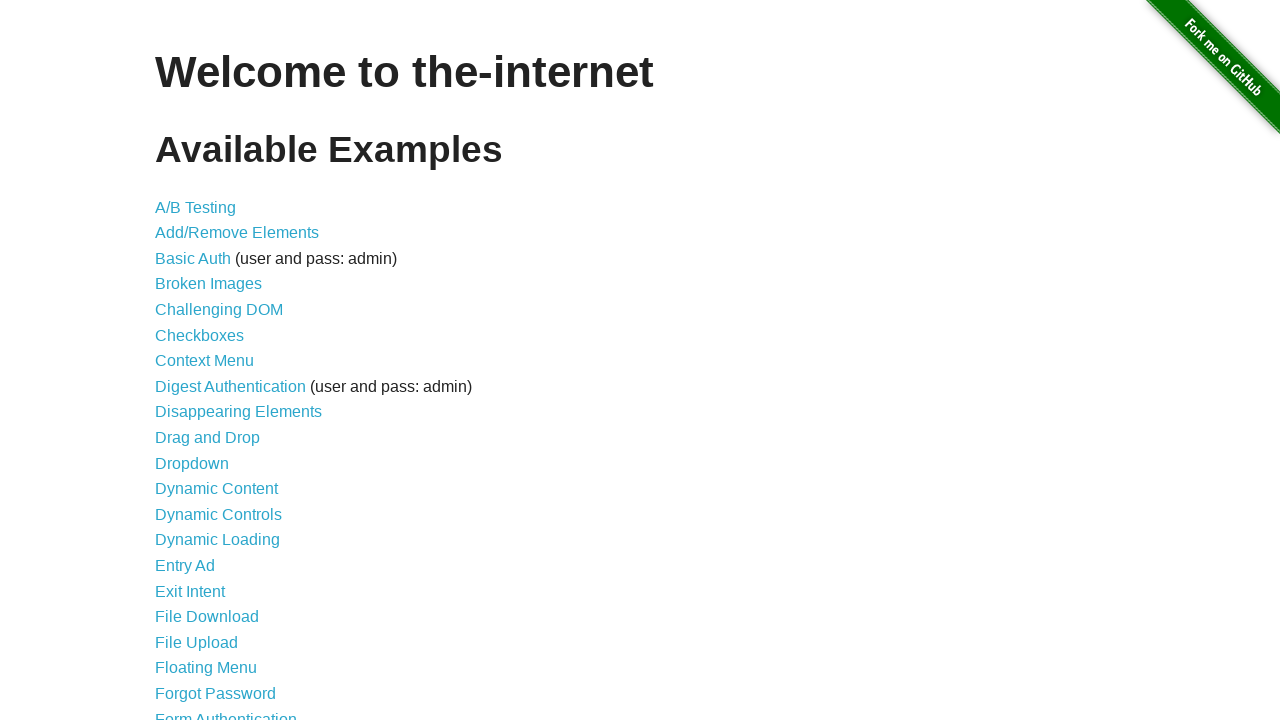

Added Optimizely opt-out cookie before visiting A/B test page
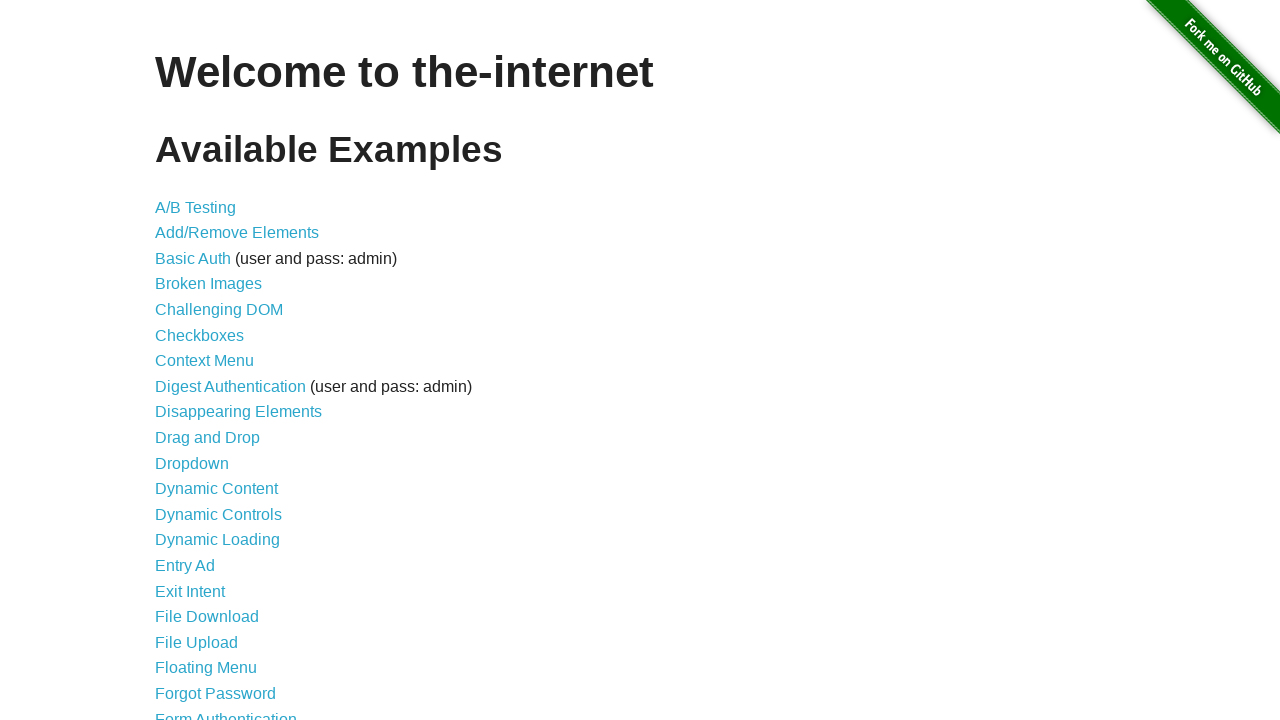

Navigated to A/B test page
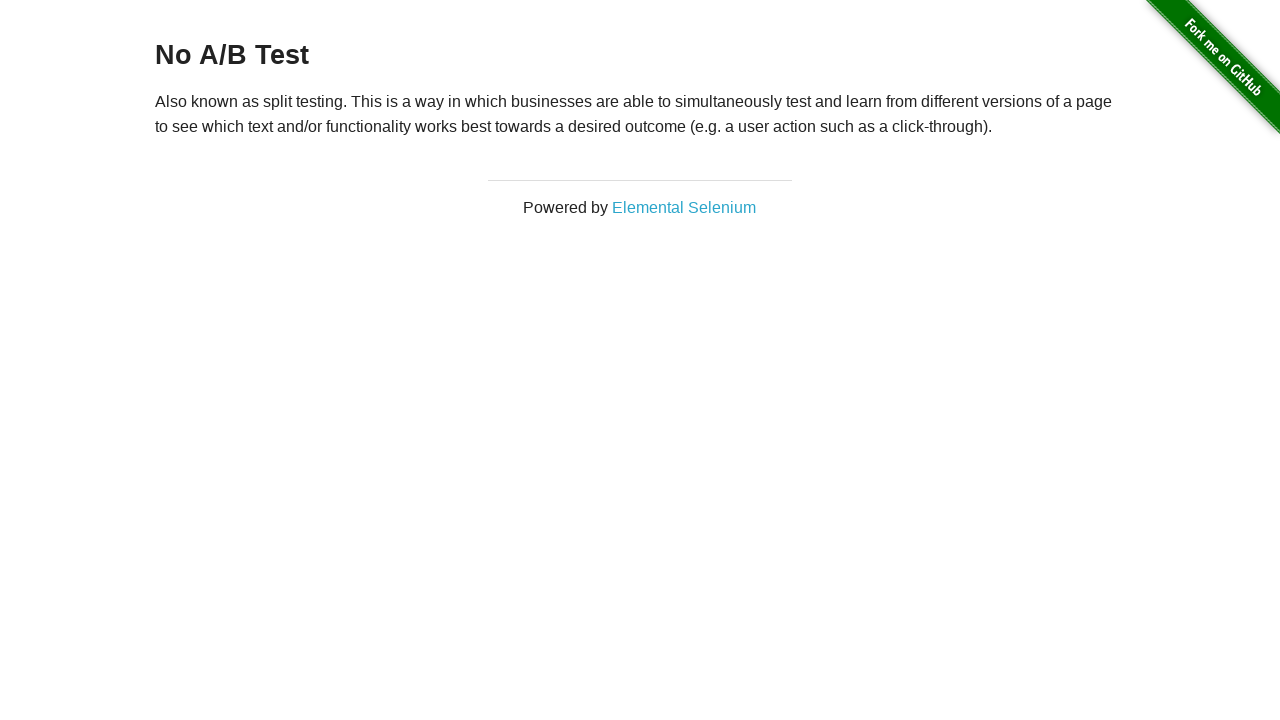

A/B test page heading loaded, verifying opt-out is active
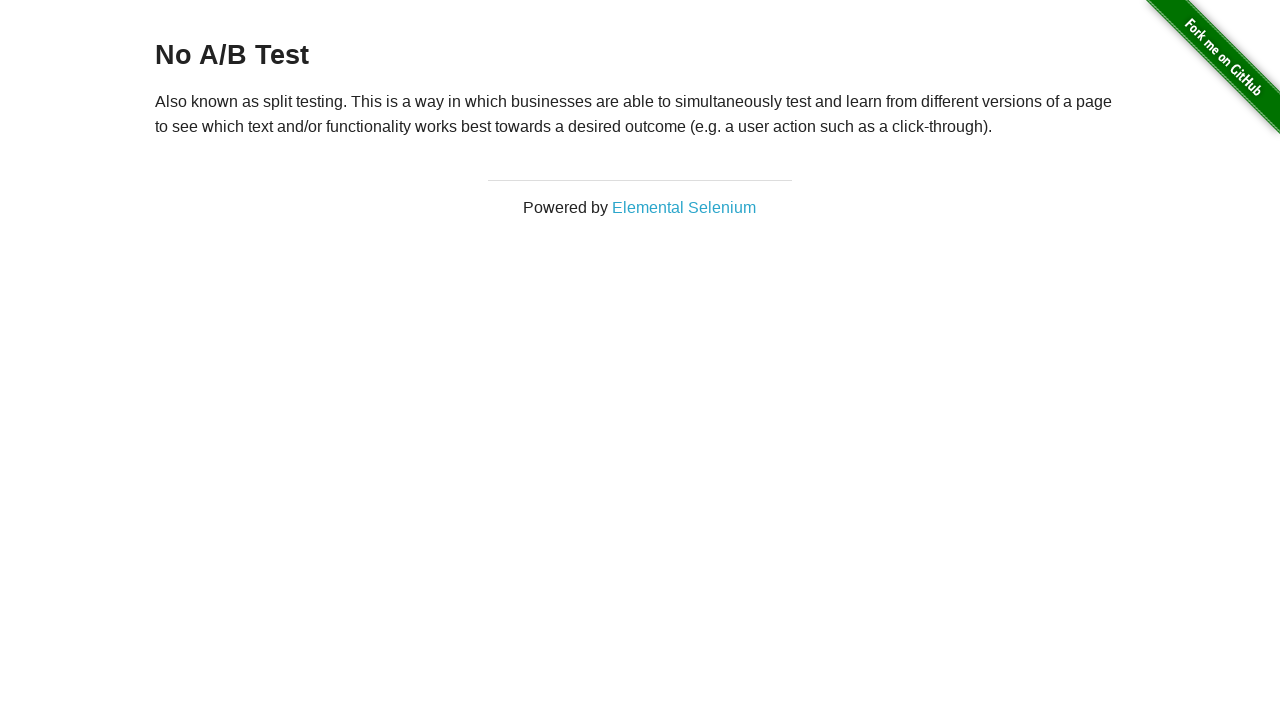

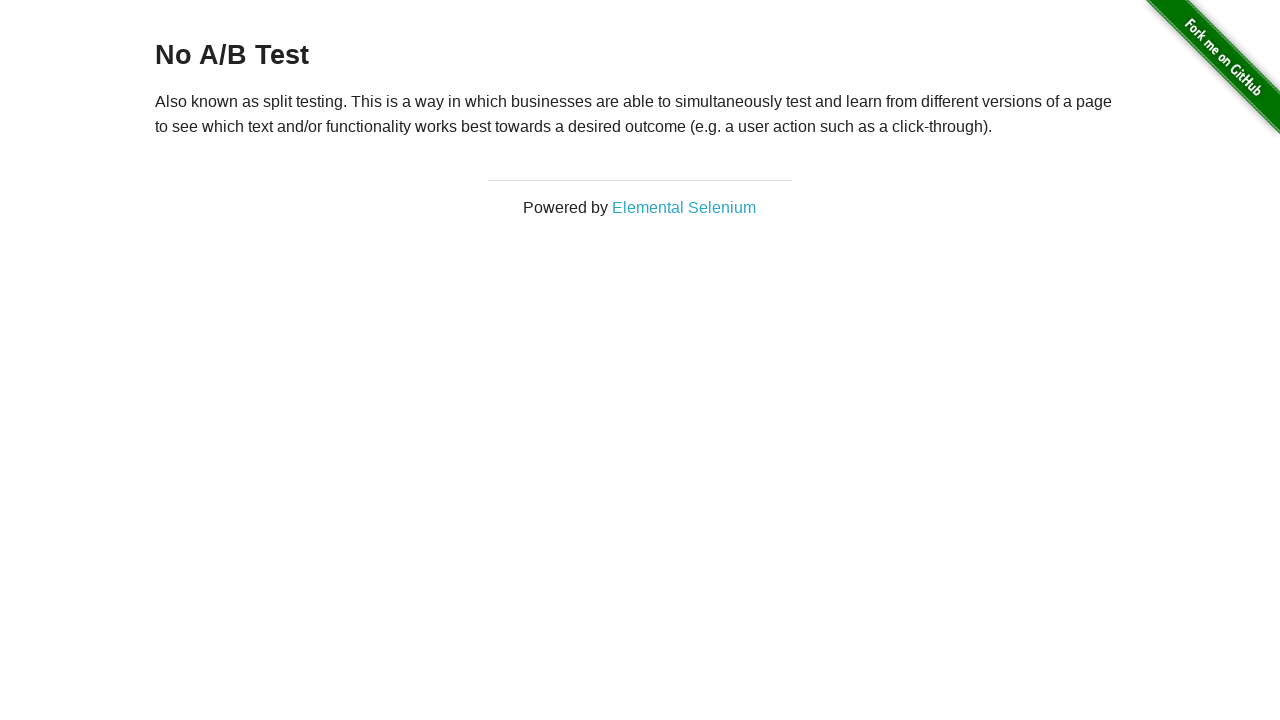